Tests form validation by attempting to register with empty email and password fields, verifying an error message is displayed

Starting URL: http://practice.automationtesting.in/

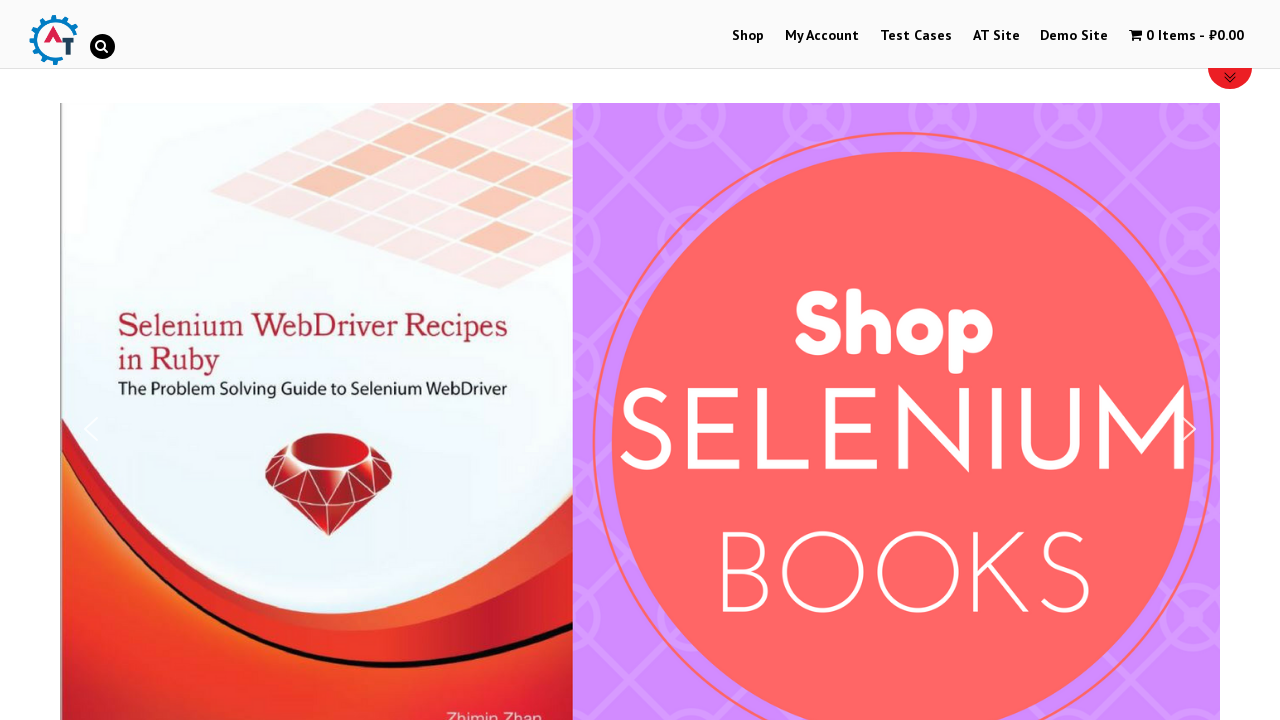

Clicked on My Account menu link at (822, 36) on xpath=//a[contains(text(),'My Account')]
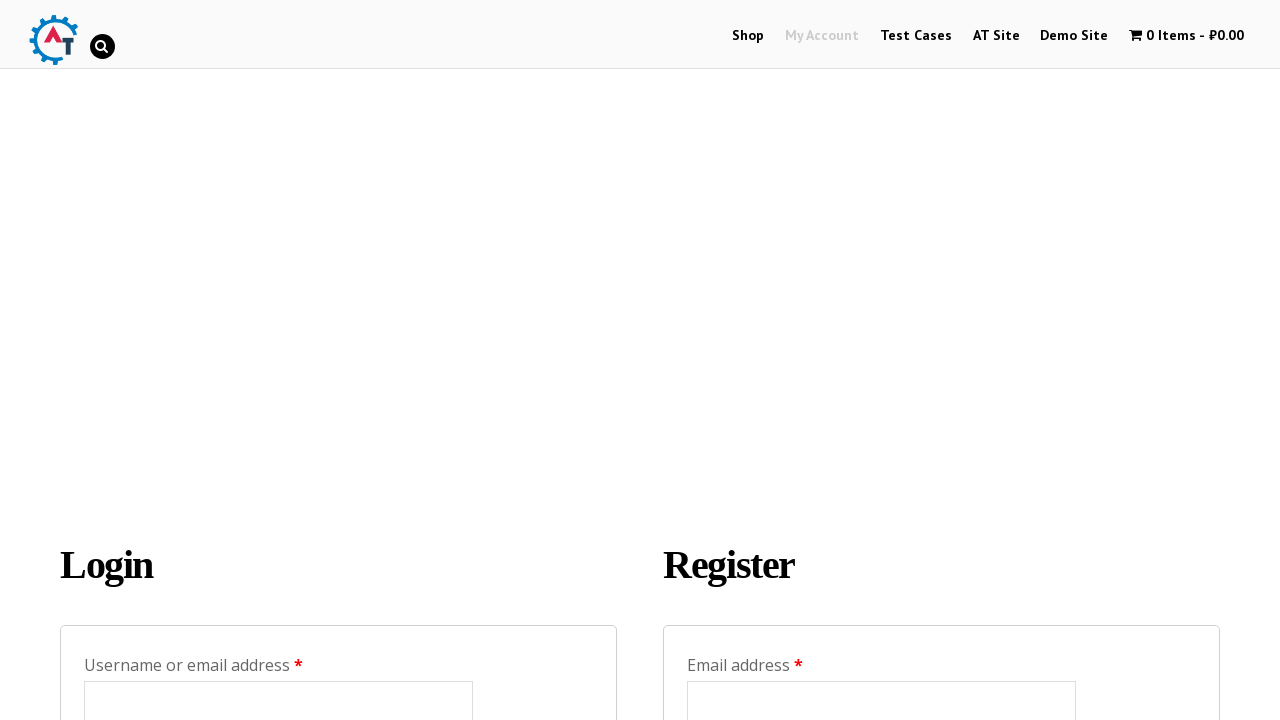

Clicked Register button with empty email and password fields at (744, 360) on input[value='Register']
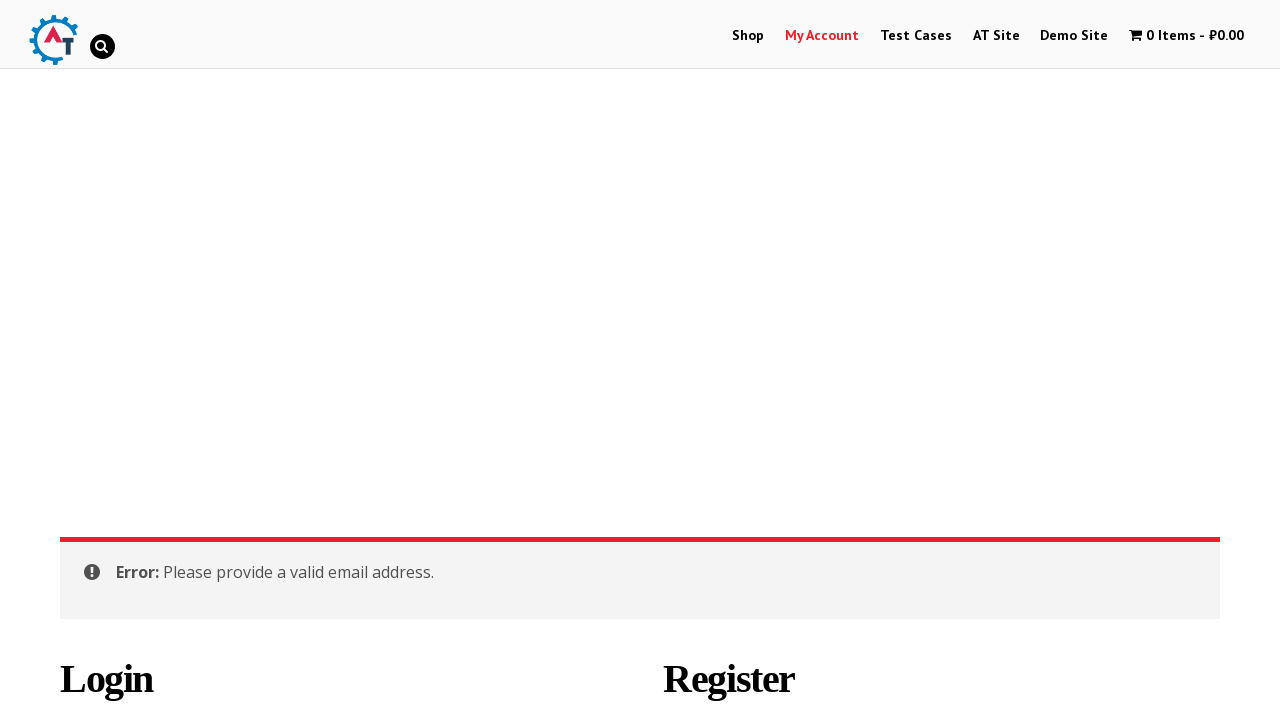

Located error message element
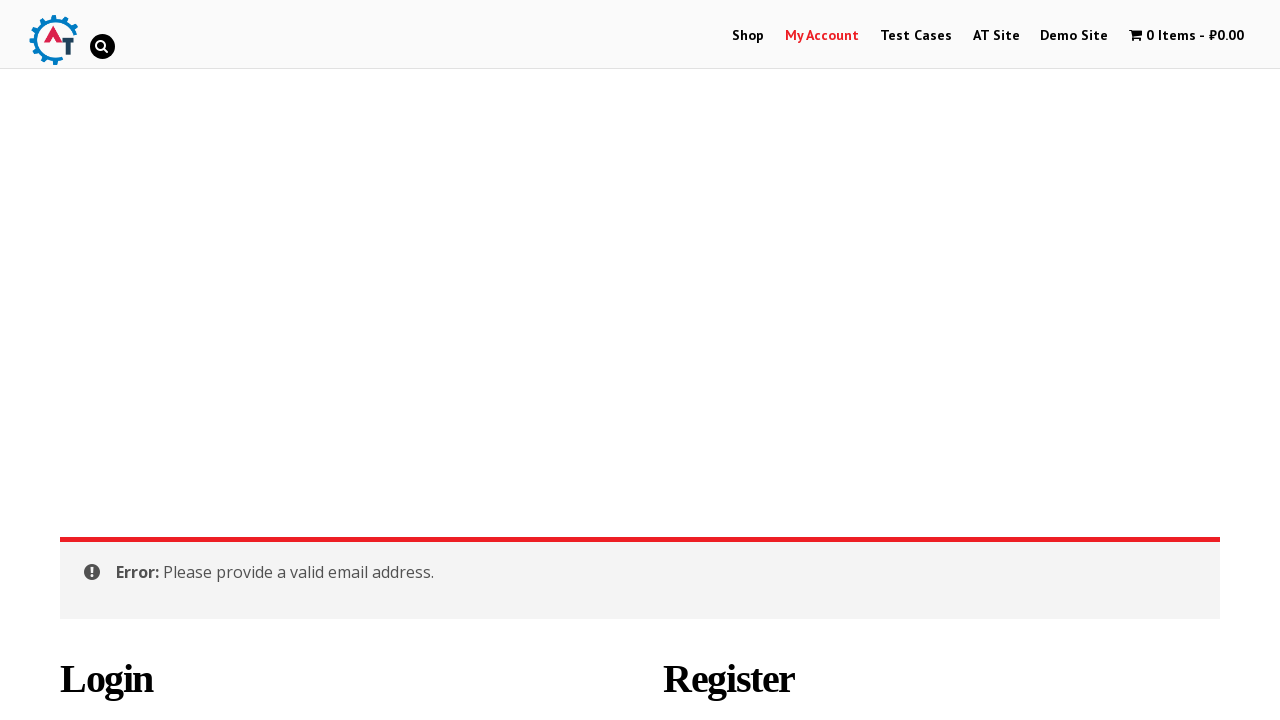

Verified error message is displayed for empty email and password fields
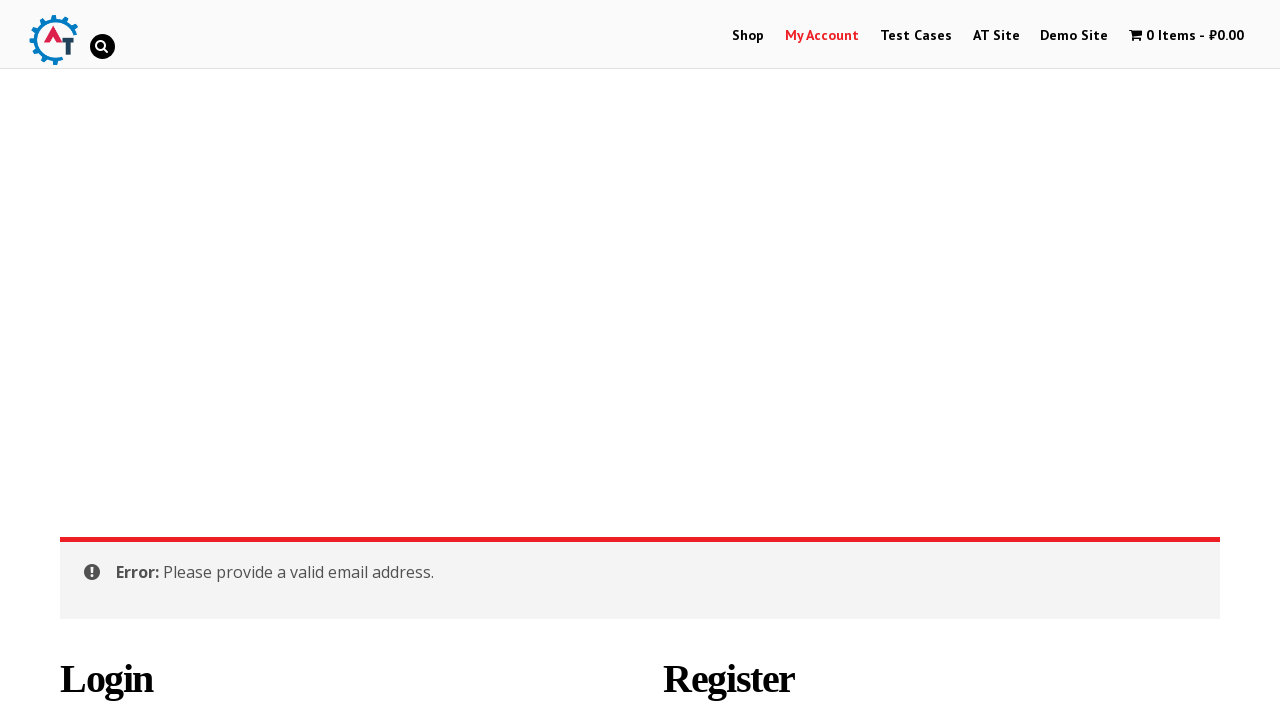

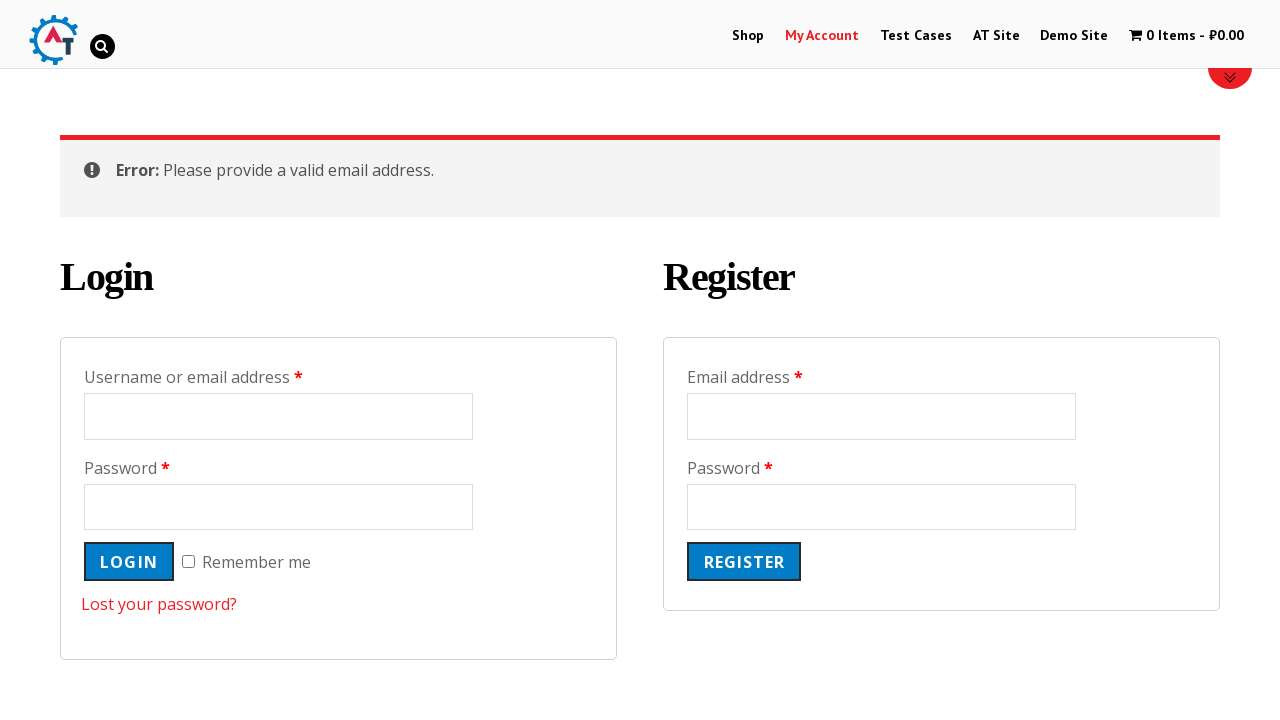